Navigates to CoinMarketCap homepage and waits for the page to load

Starting URL: https://coinmarketcap.com/

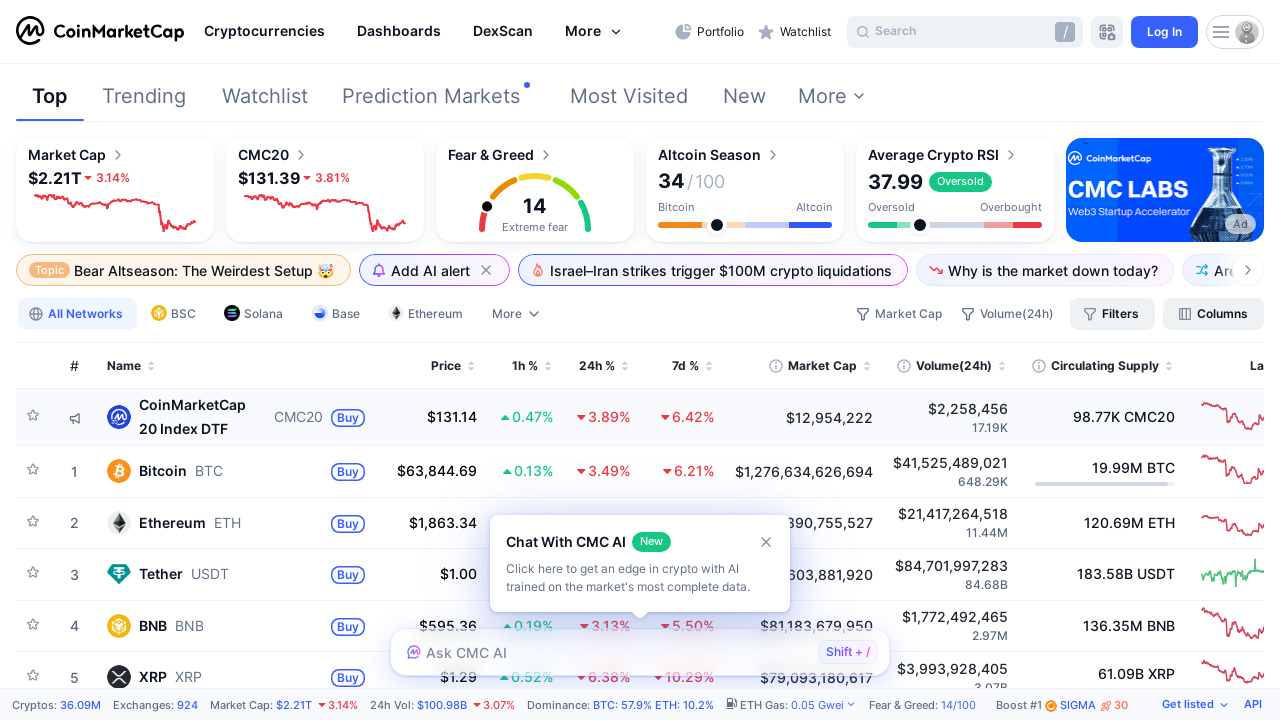

Waited for CoinMarketCap homepage DOM to load
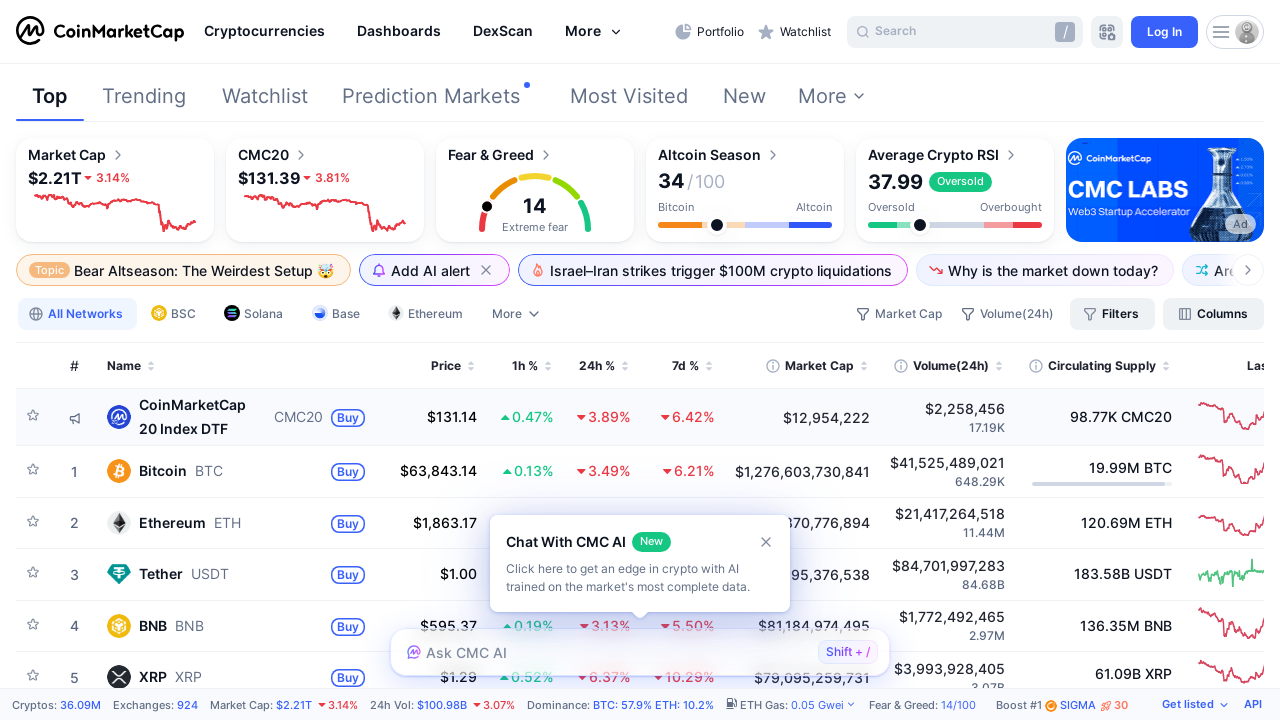

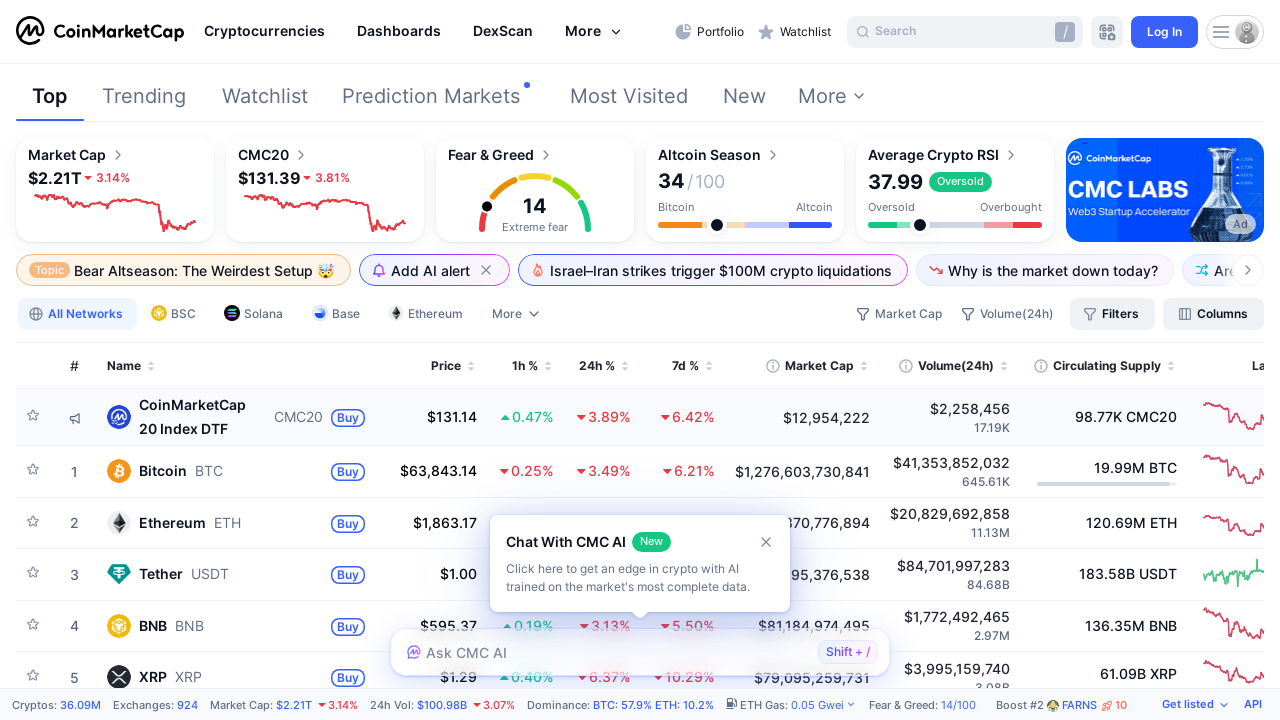